Opens the Rahul Shetty Academy Automation Practice page and verifies it loads successfully

Starting URL: https://rahulshettyacademy.com/AutomationPractice/

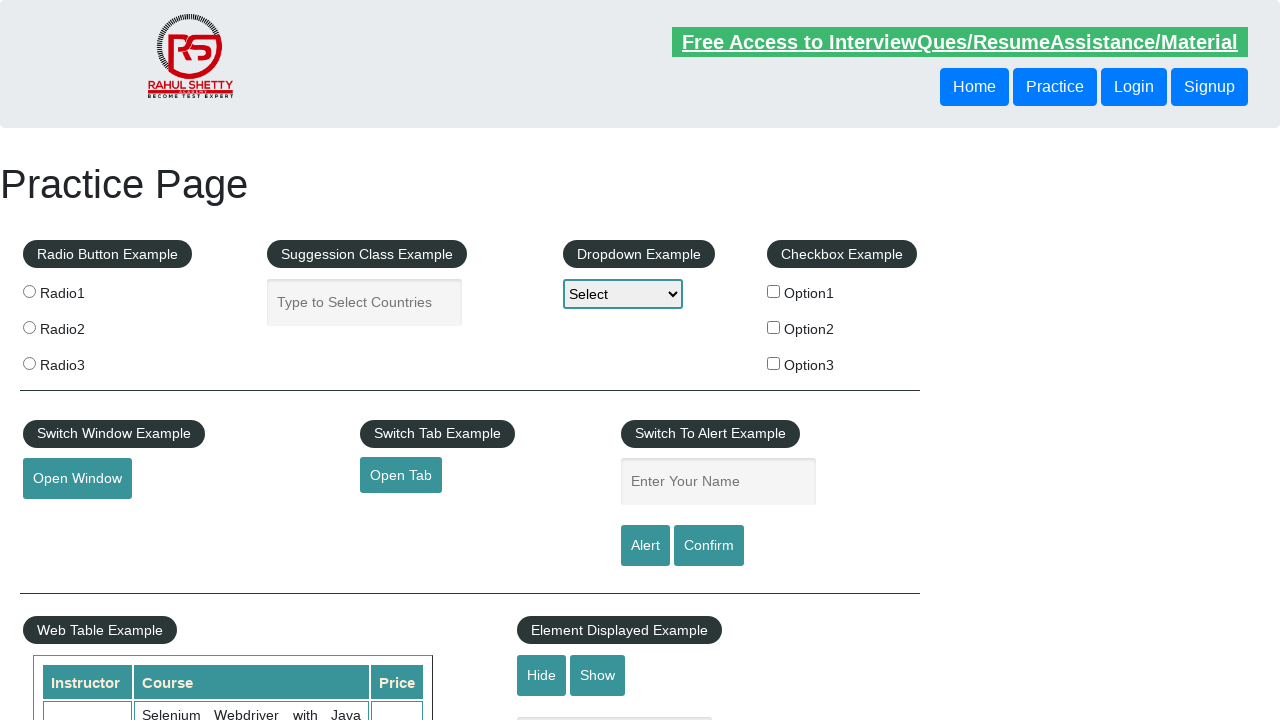

Navigated to Rahul Shetty Academy Automation Practice page
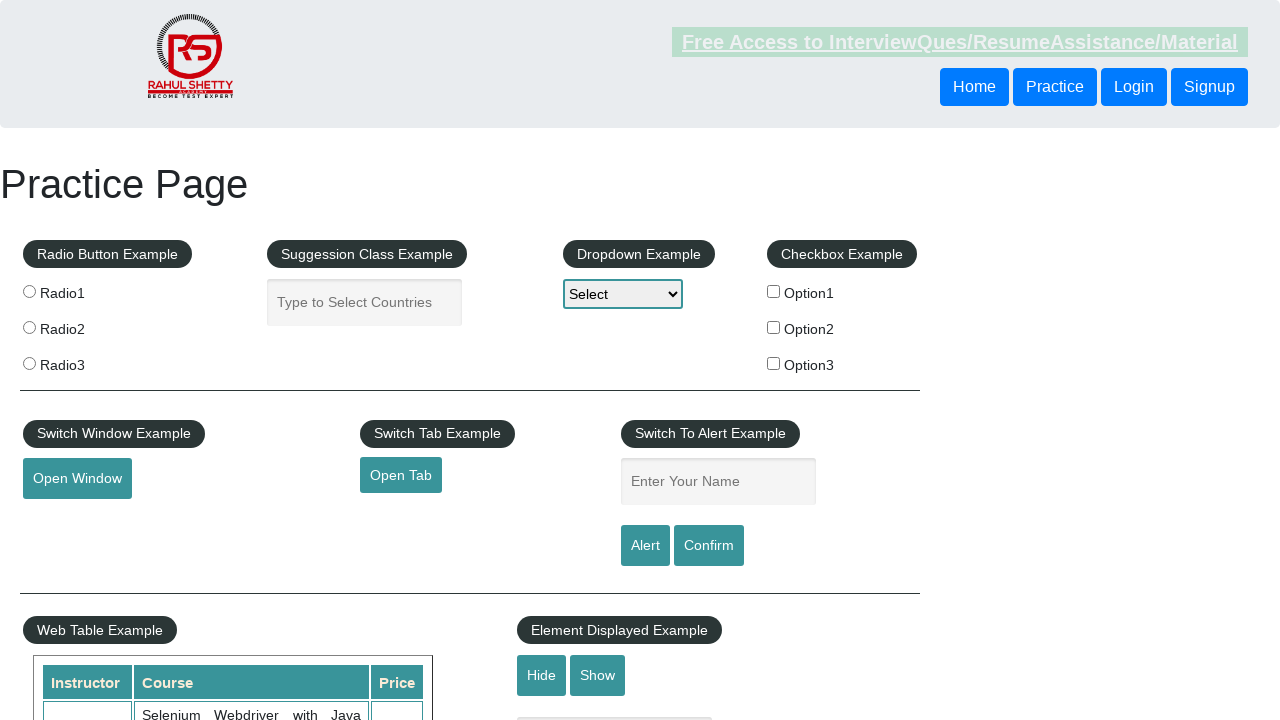

Page DOM content fully loaded
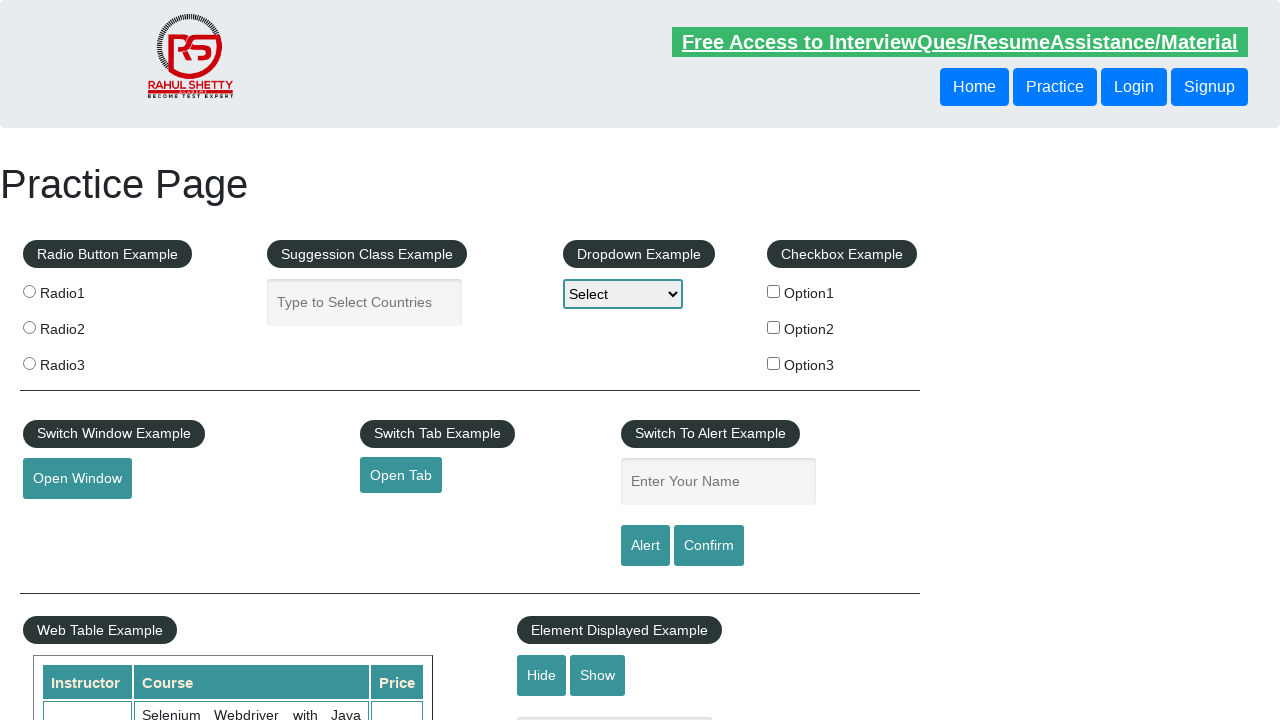

Verified page title is not empty - page loaded successfully
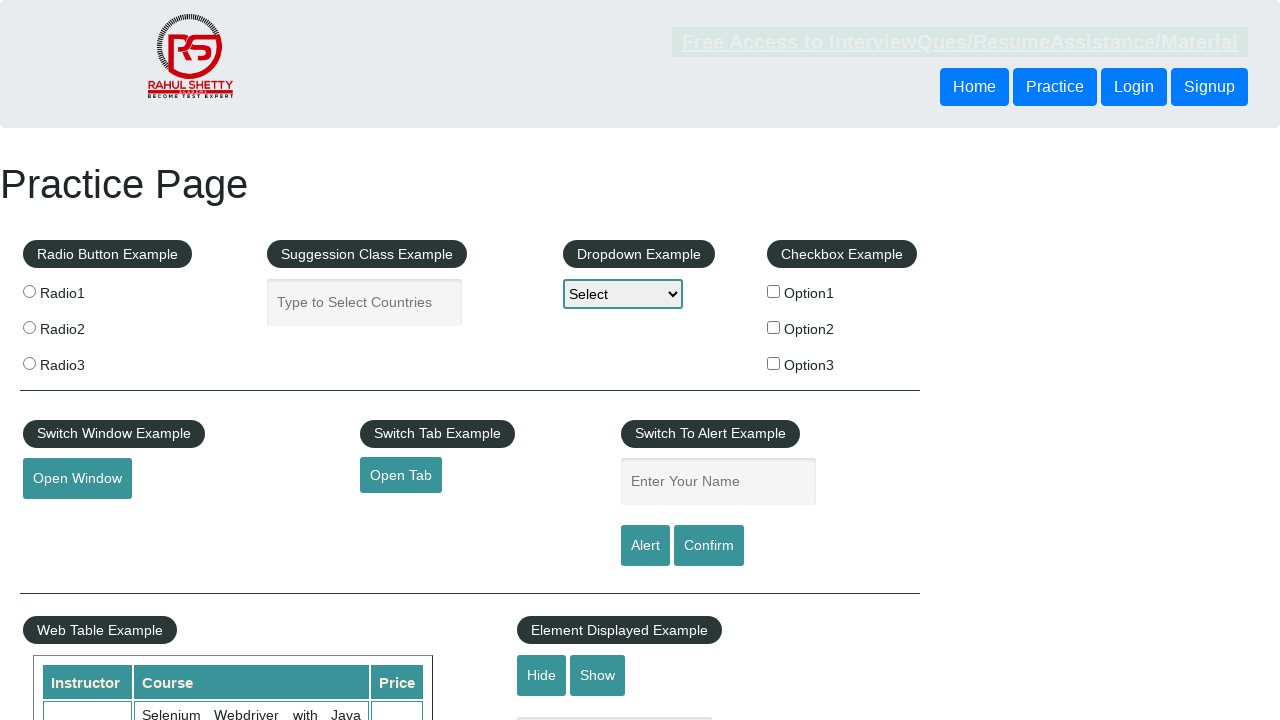

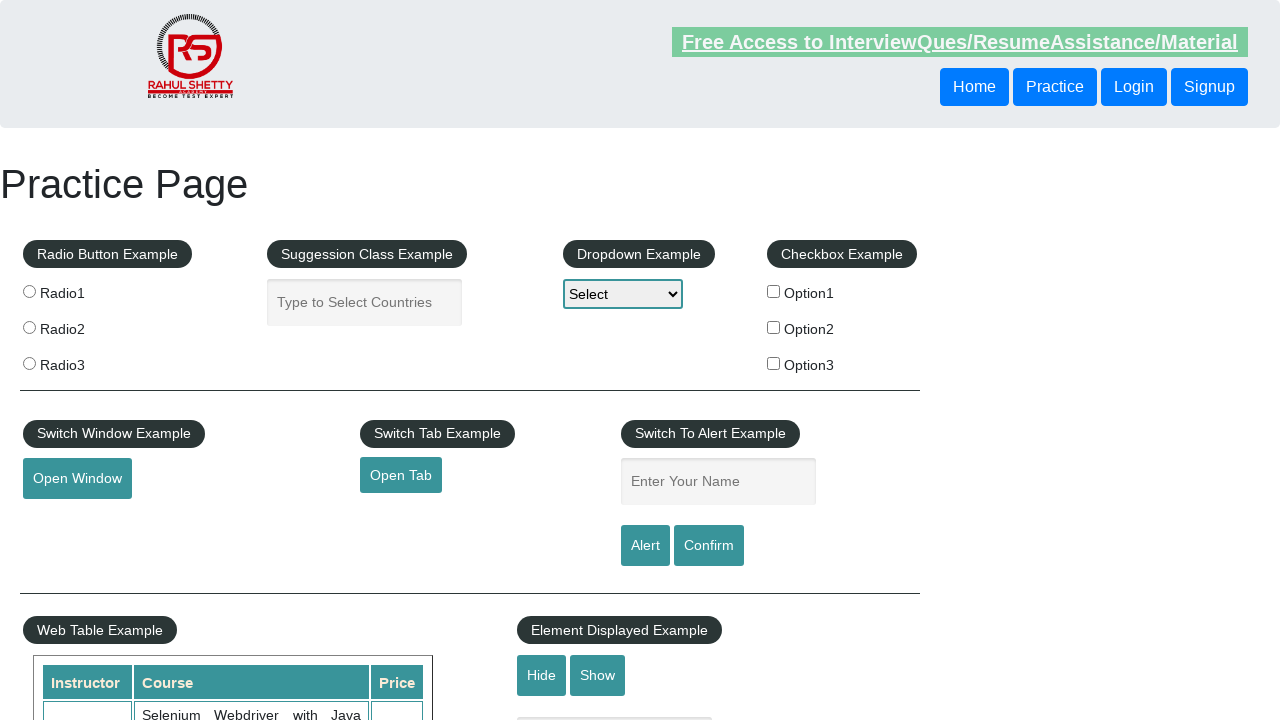